Tests clicking on a radio button option

Starting URL: https://demoqa.com/radio-button

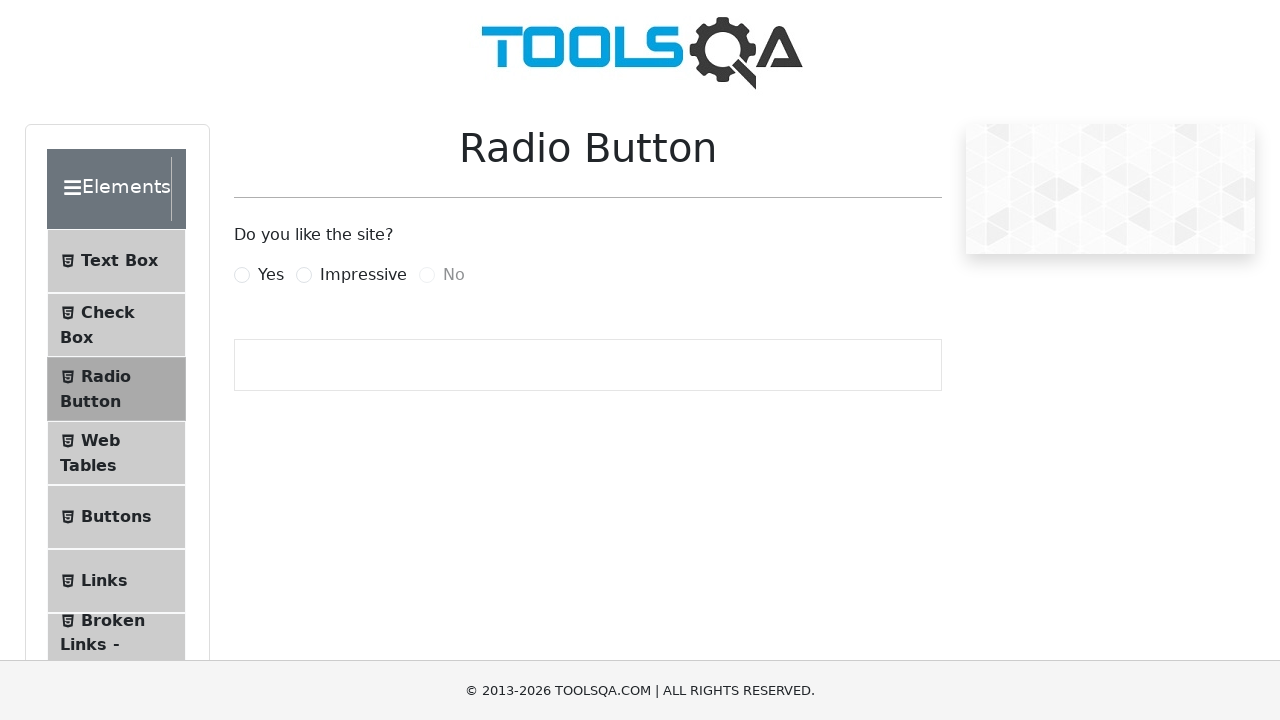

Navigated to radio button test page
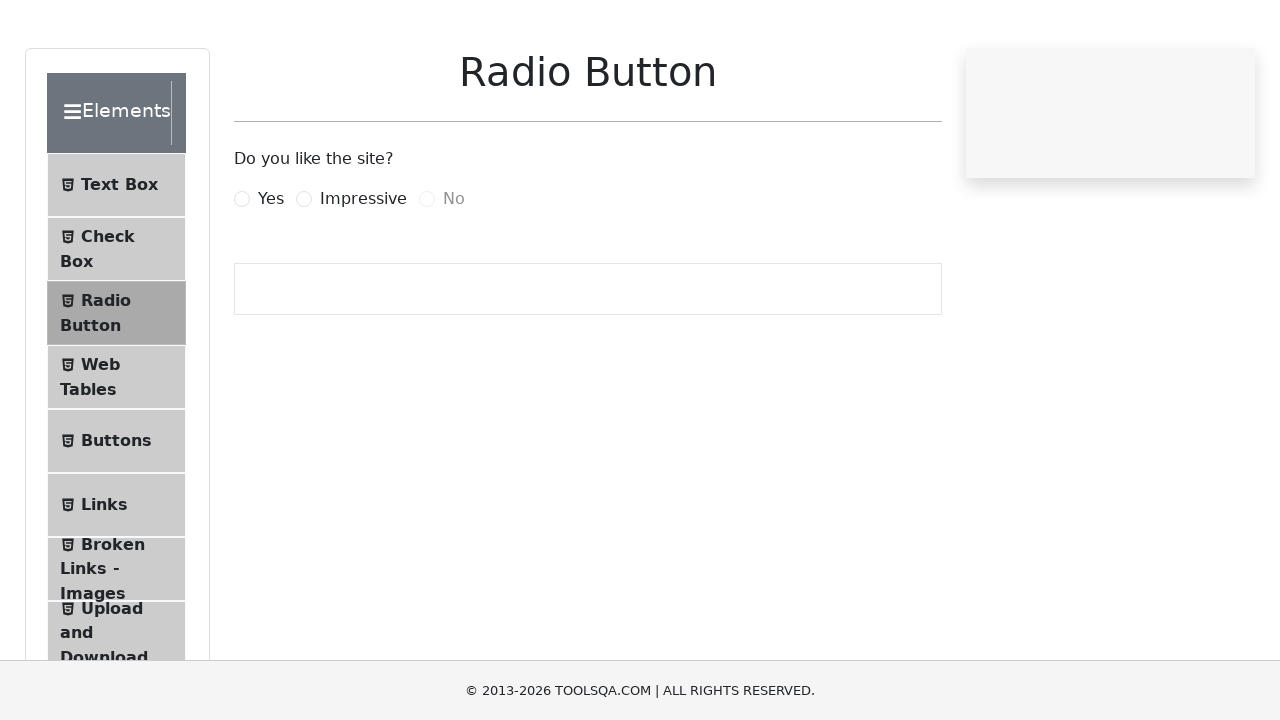

Clicked on the Yes radio button option at (271, 275) on label[for='yesRadio']
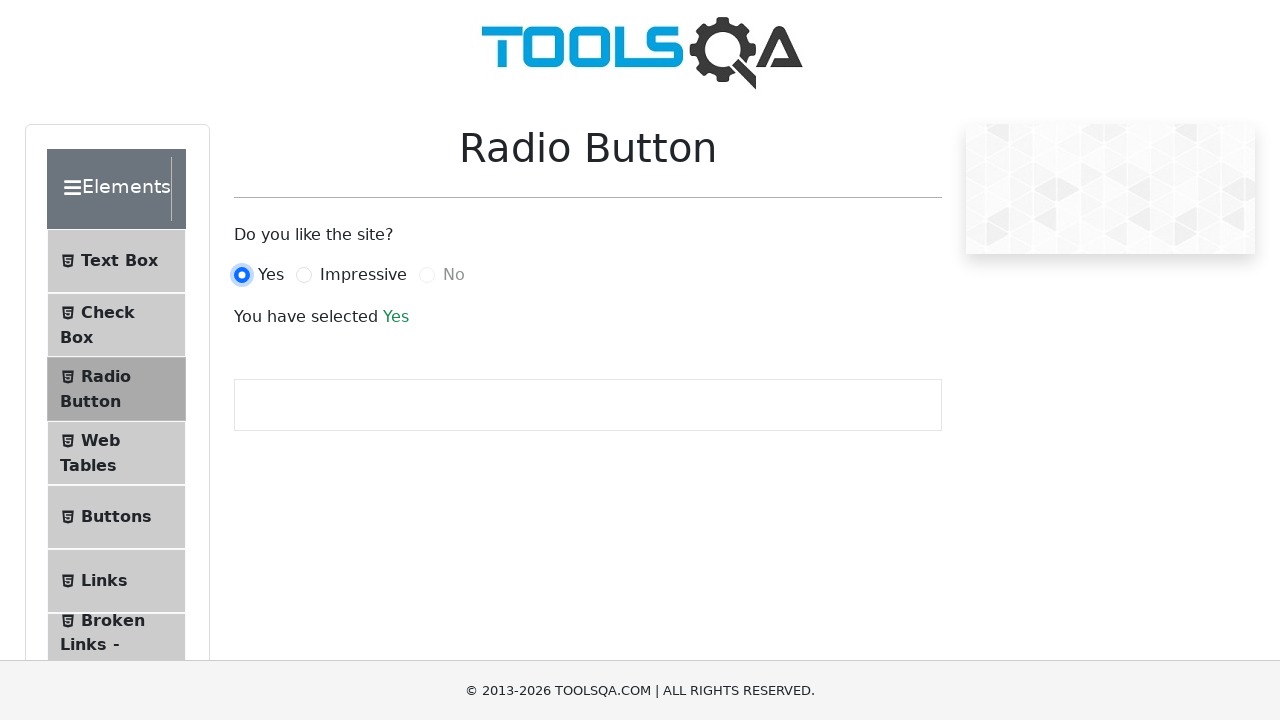

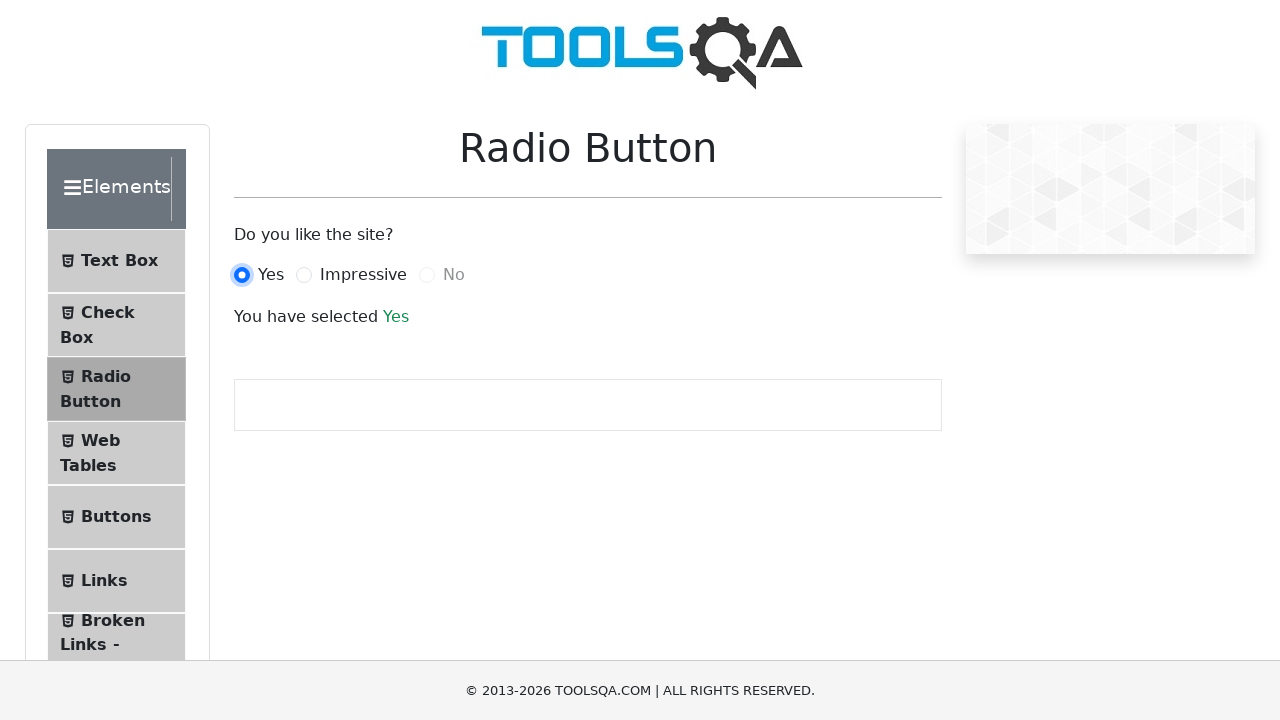